Tests auto-suggestive dropdown functionality by typing a partial country name and selecting the matching option from the dropdown suggestions

Starting URL: https://rahulshettyacademy.com/dropdownsPractise/

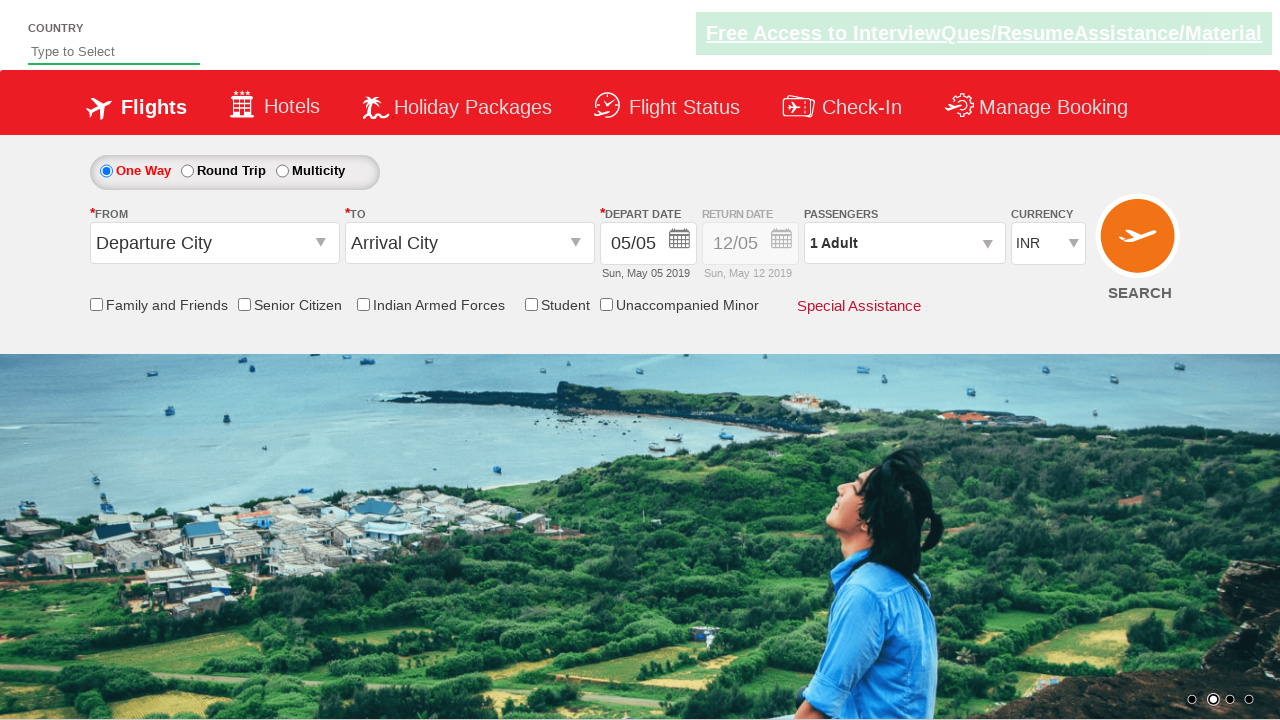

Typed 'ind' in auto-suggest input field to trigger dropdown suggestions on #autosuggest
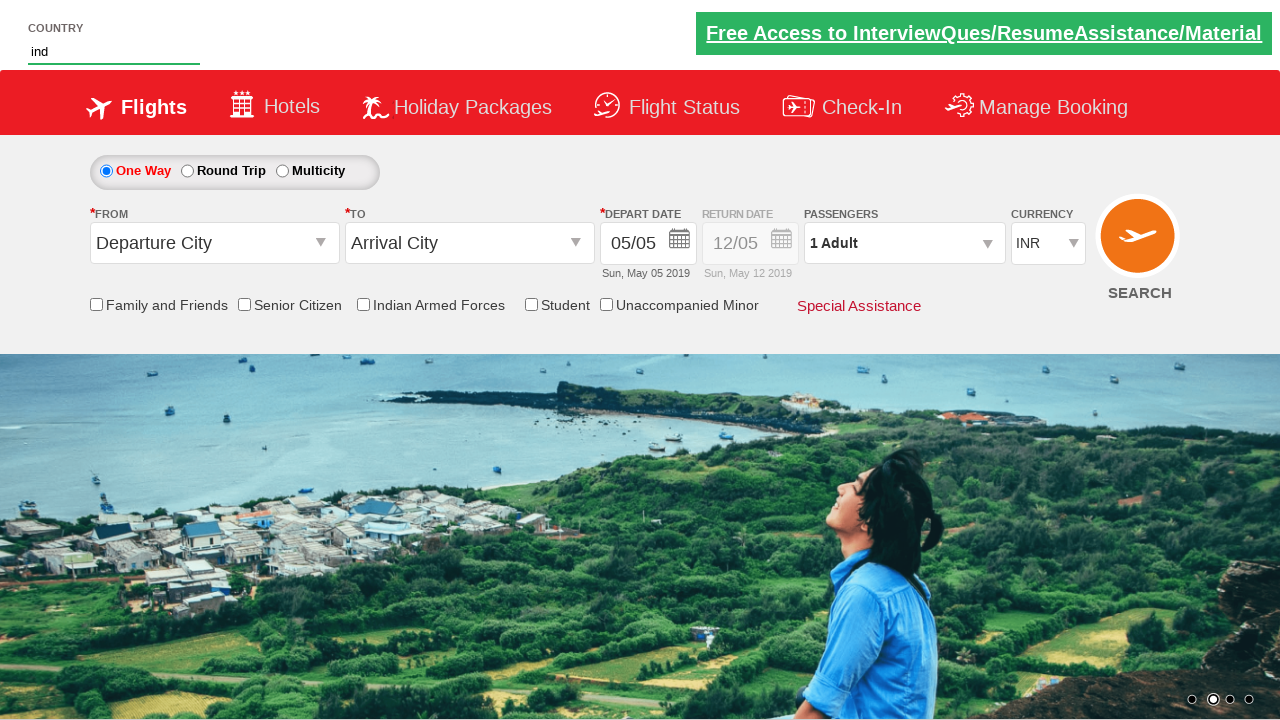

Auto-suggest dropdown suggestions appeared
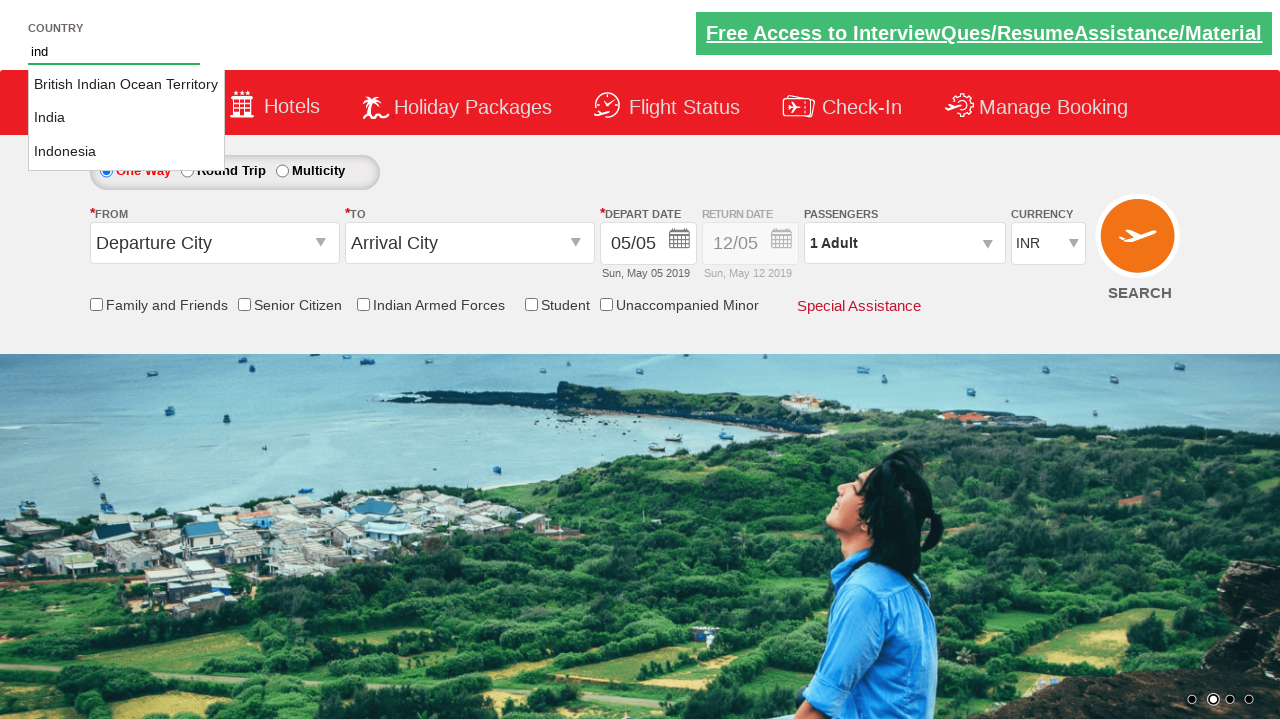

Located all suggestion options in the dropdown
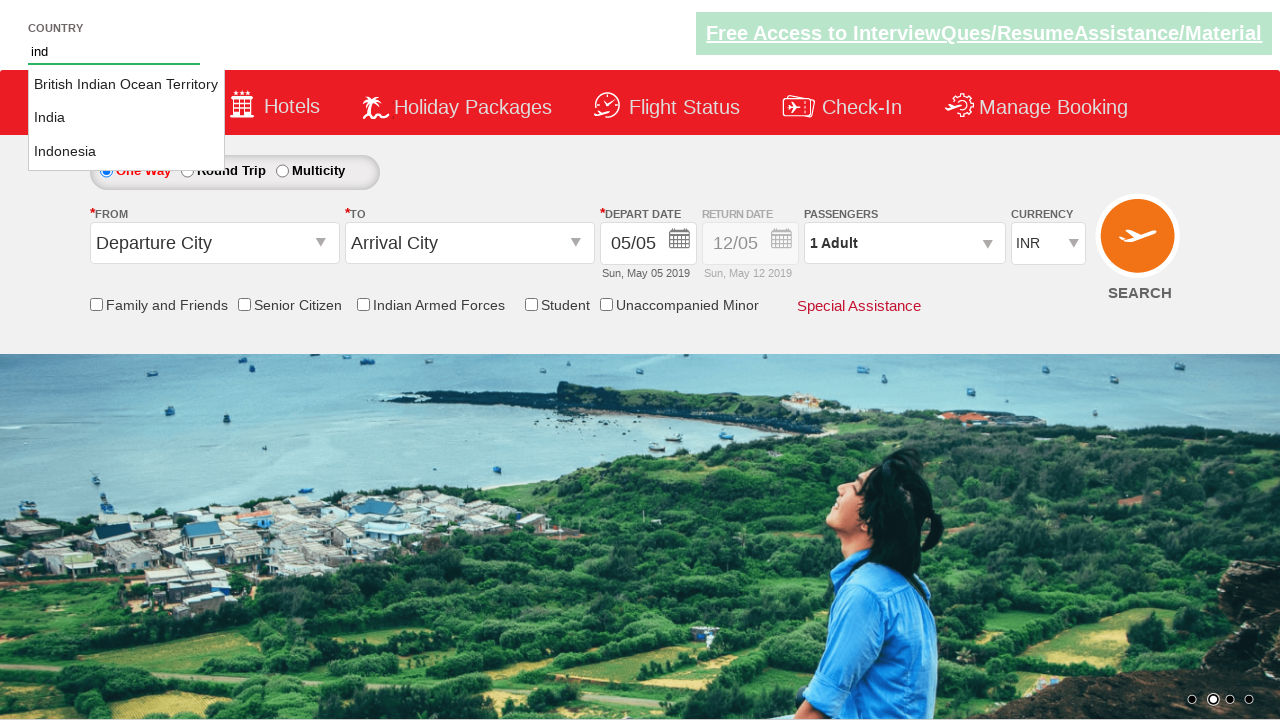

Found 3 suggestion options in the dropdown
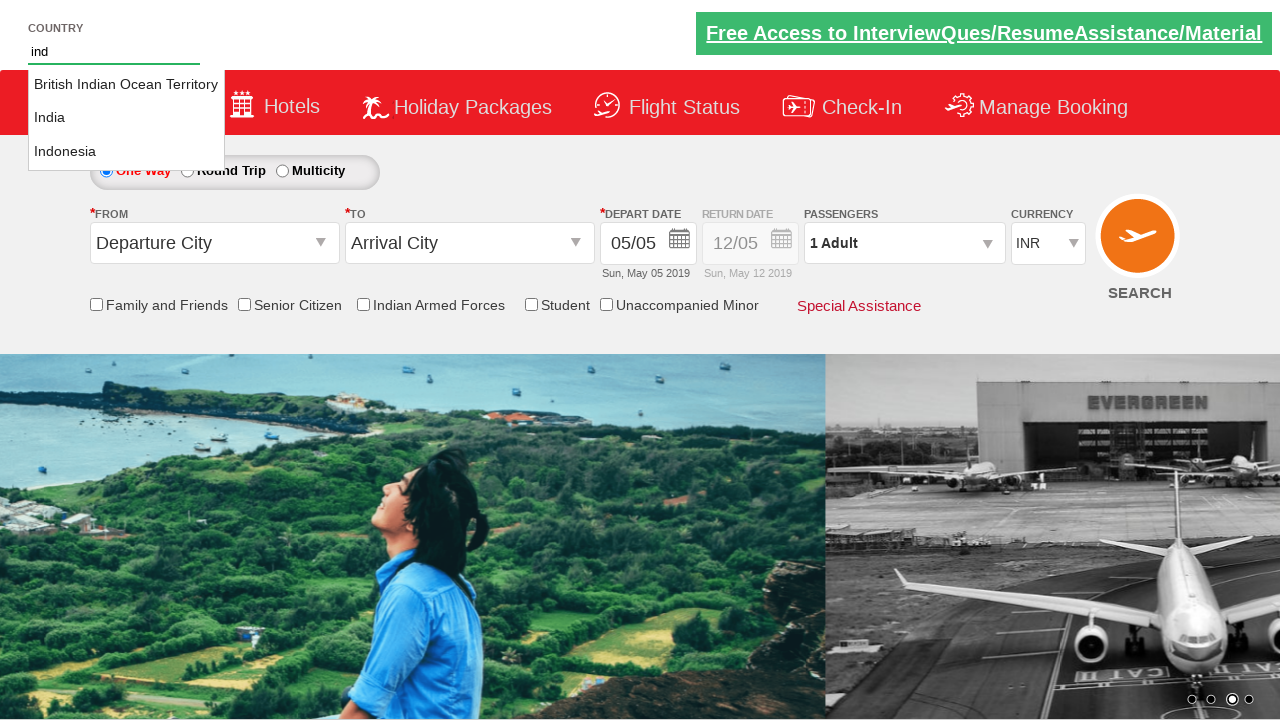

Selected 'India' from the auto-suggest dropdown options at (126, 118) on li.ui-menu-item a >> nth=1
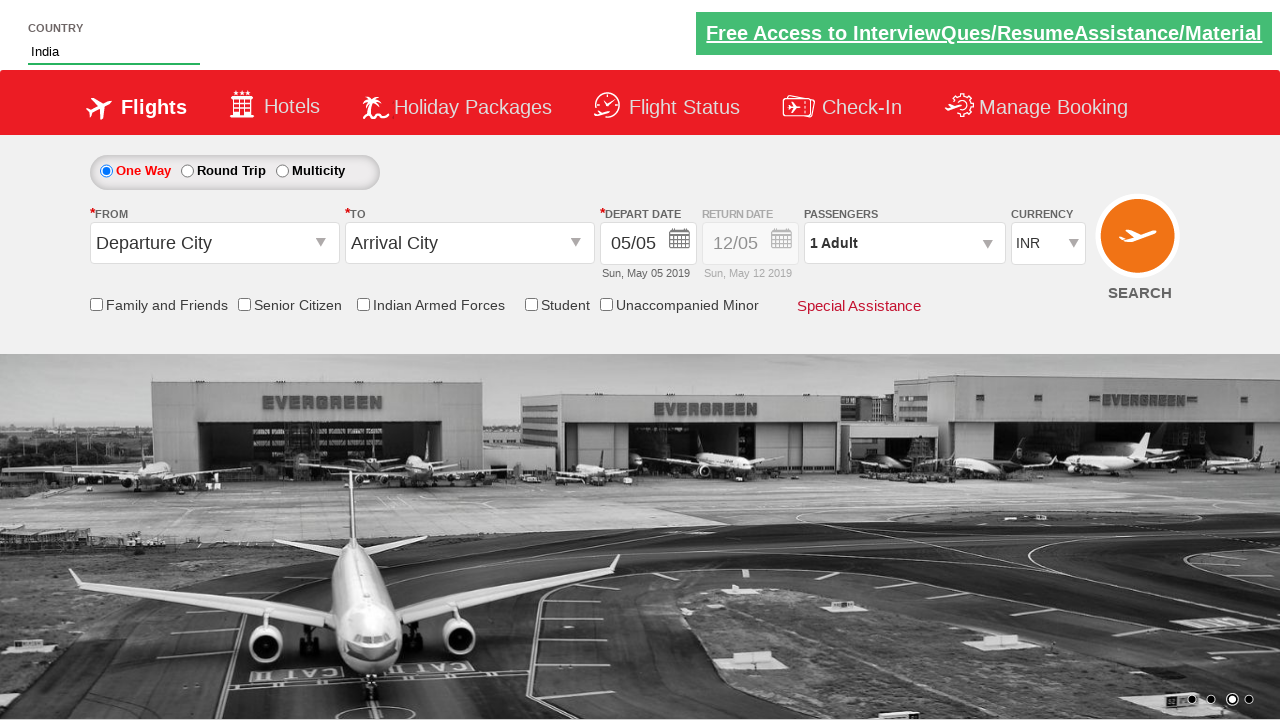

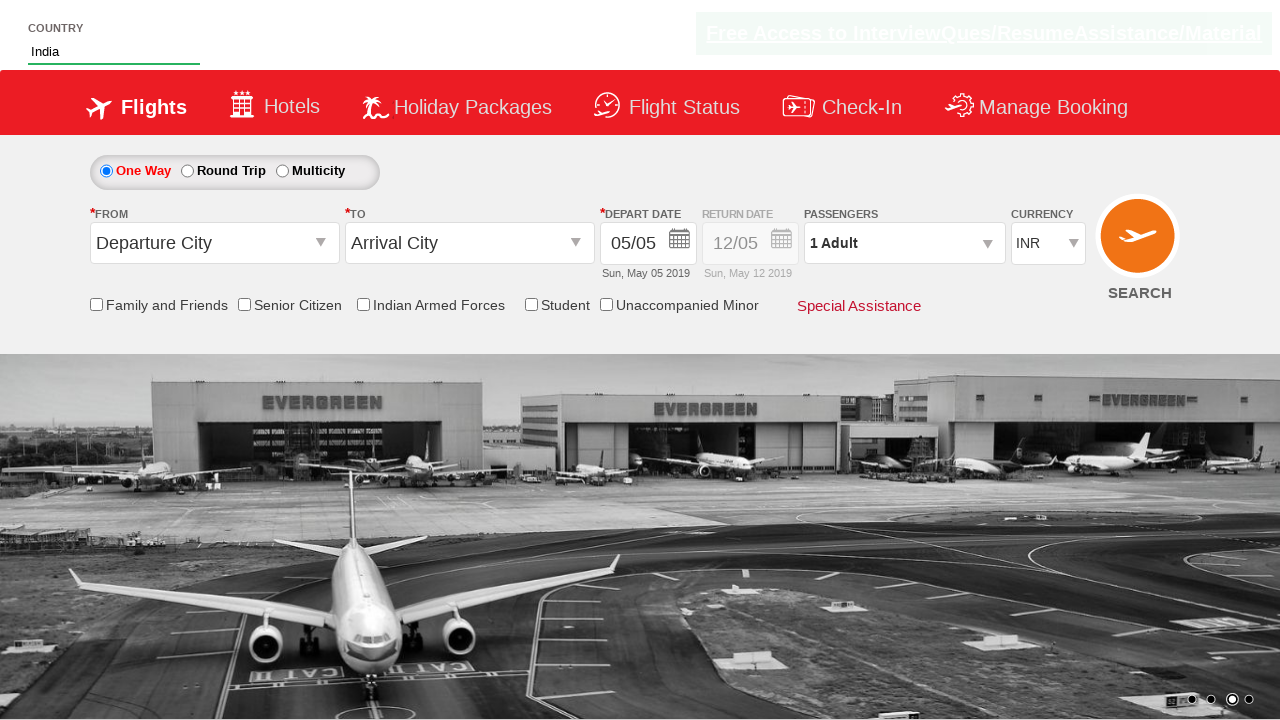